Tests a registration form by filling in first name, last name, and email fields with generated data, submitting the form, and verifying the success message appears.

Starting URL: http://suninjuly.github.io/registration1.html

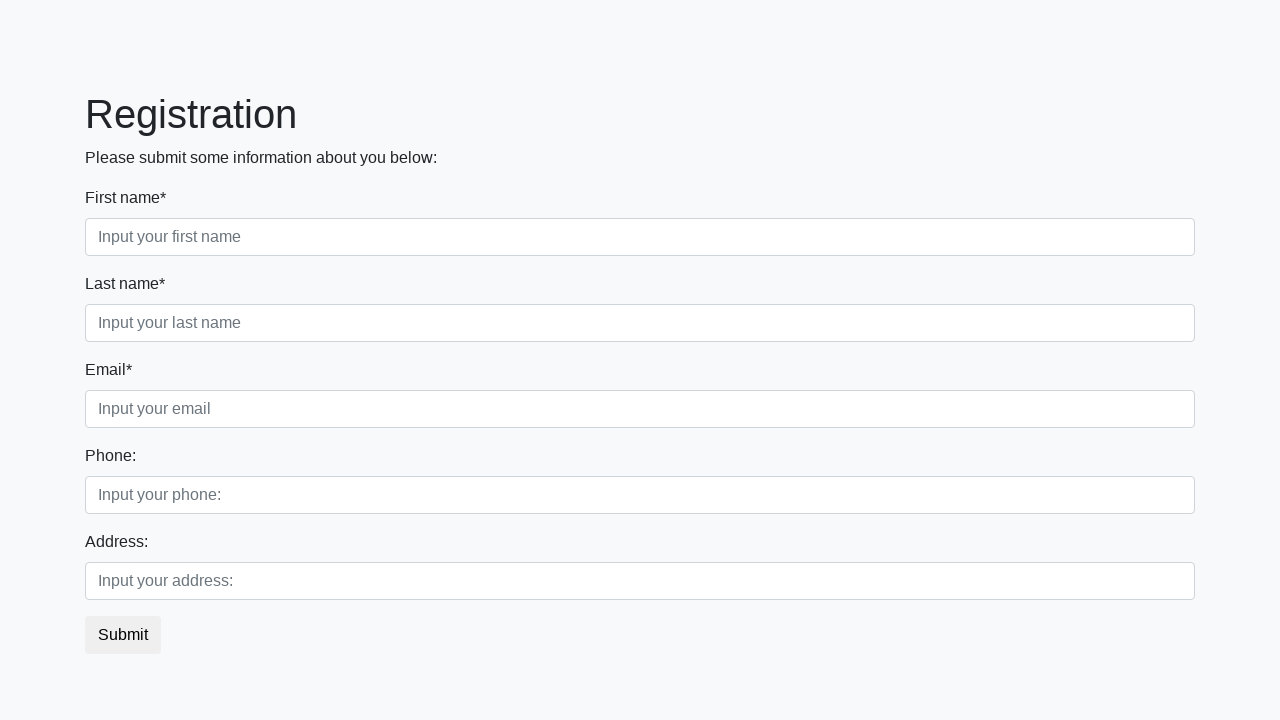

Filled first name field with 'Jennifer' on input[placeholder='Input your first name']
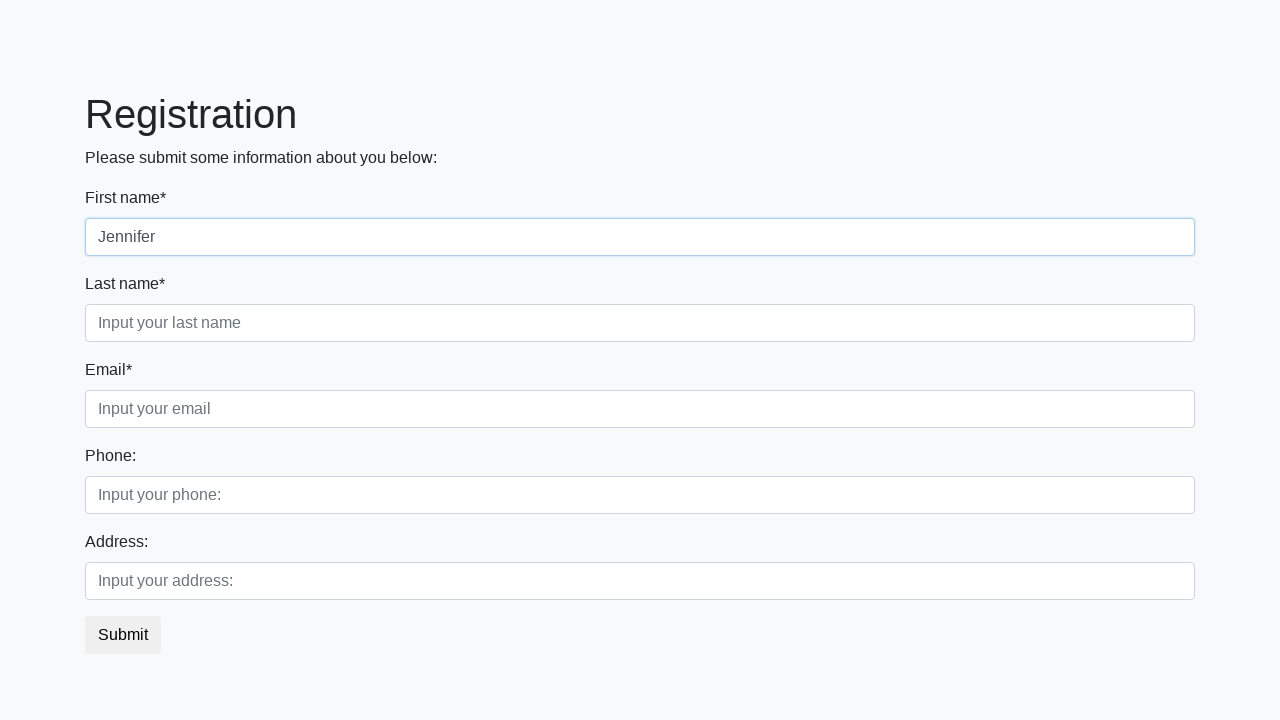

Filled last name field with 'Martinez' on input[placeholder='Input your last name']
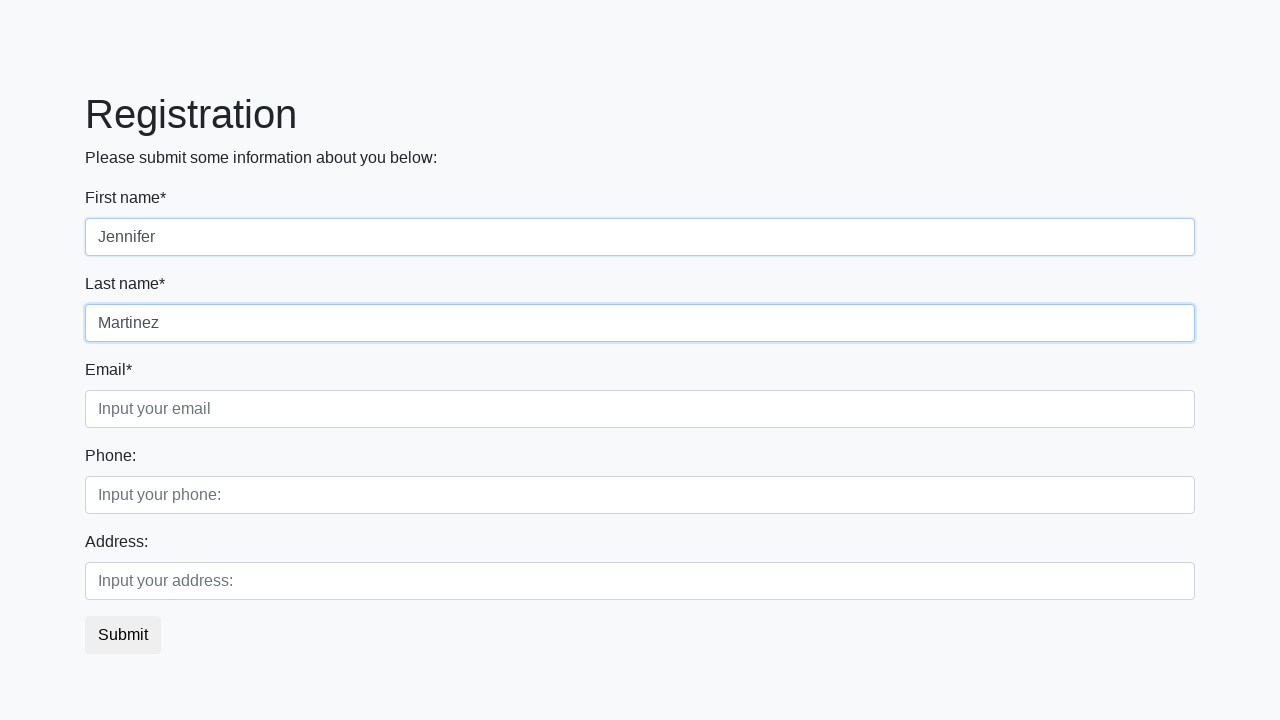

Filled email field with 'jennifer.martinez@example.com' on input[placeholder='Input your email']
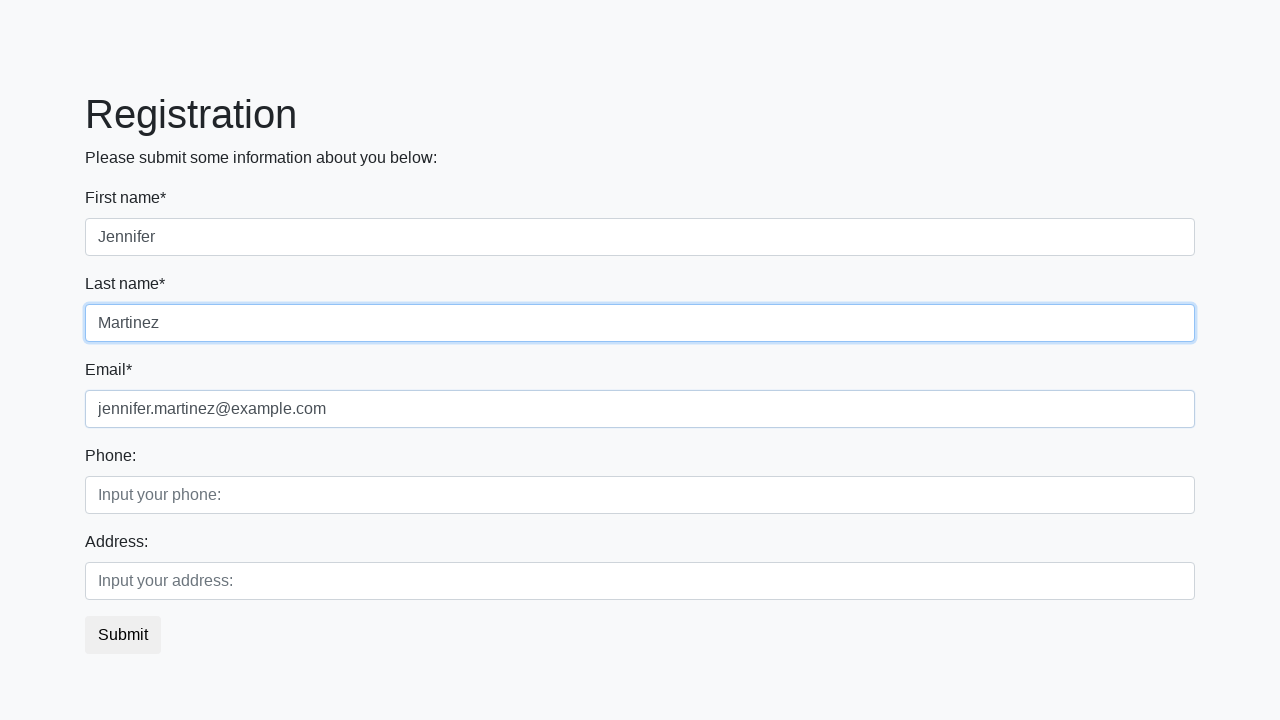

Clicked submit button at (123, 635) on button.btn
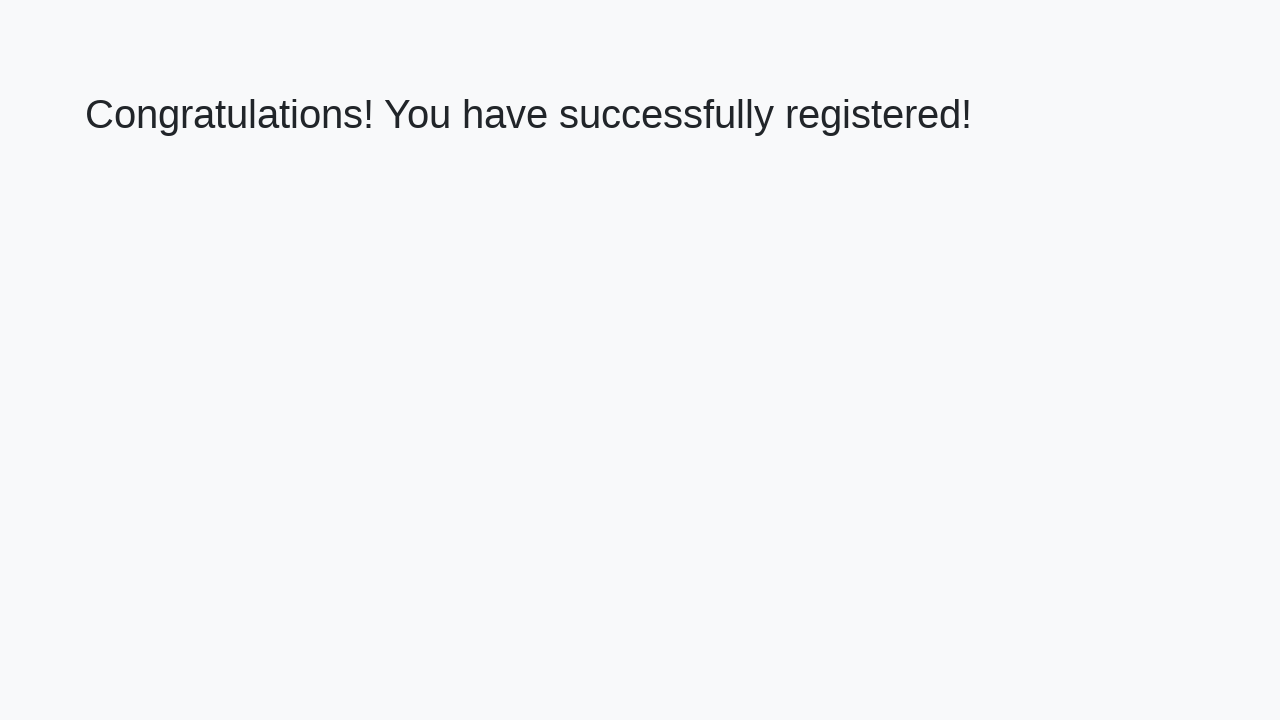

Success message heading loaded
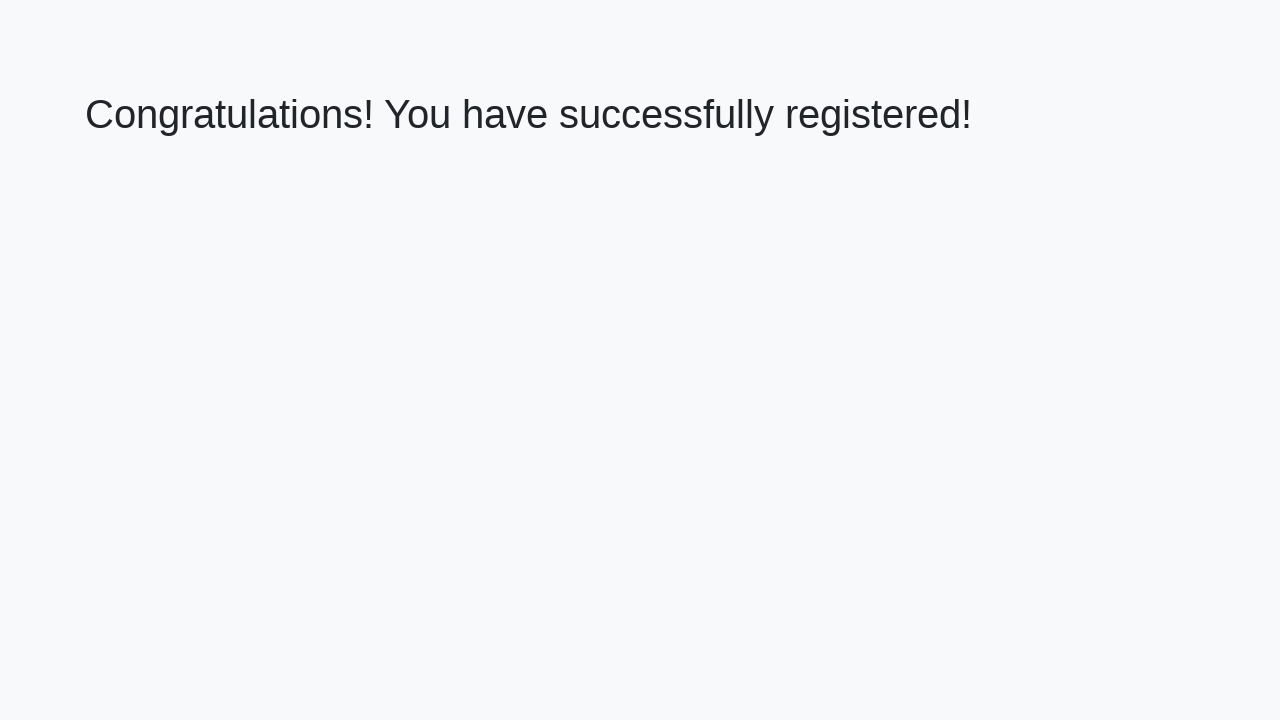

Retrieved success message text: 'Congratulations! You have successfully registered!'
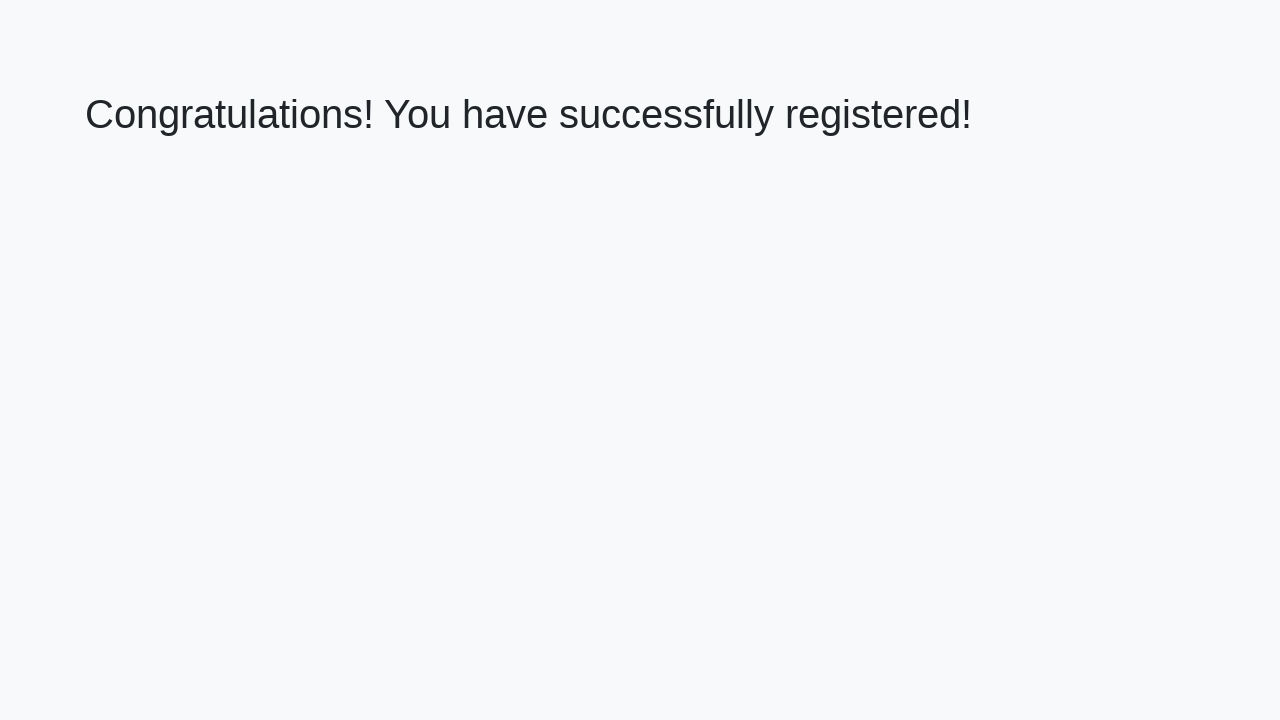

Verified success message matches expected text
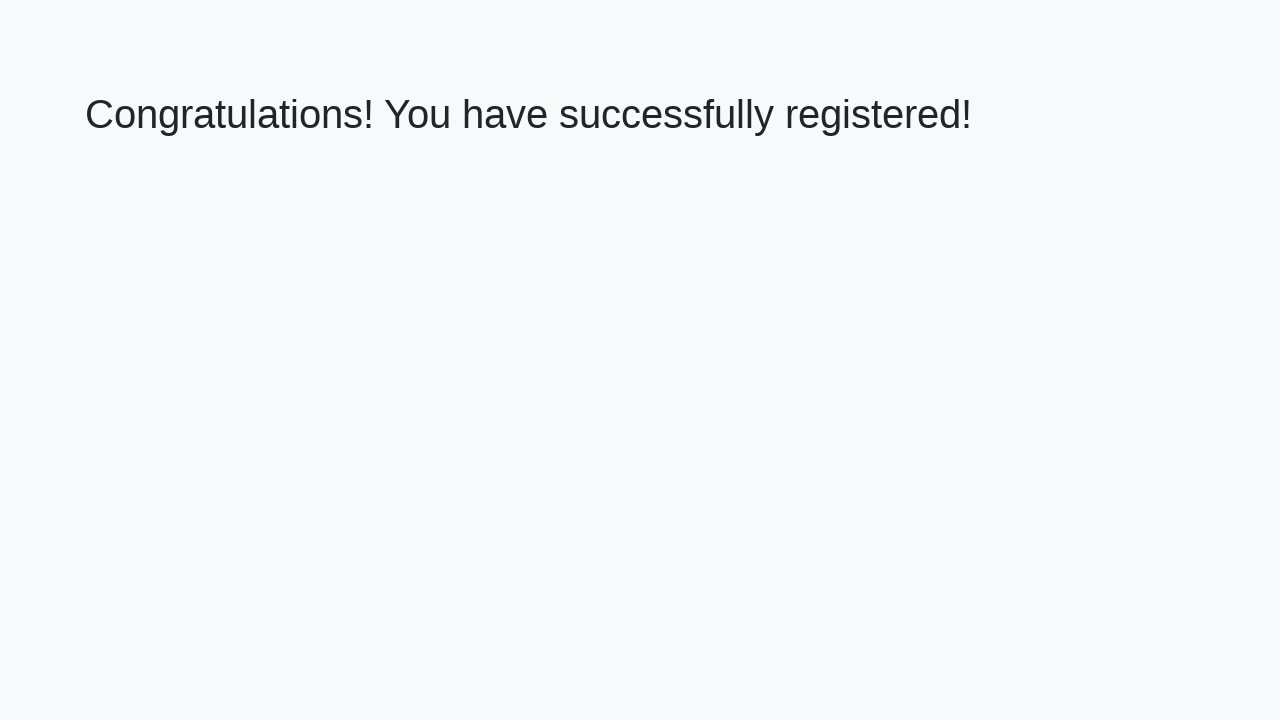

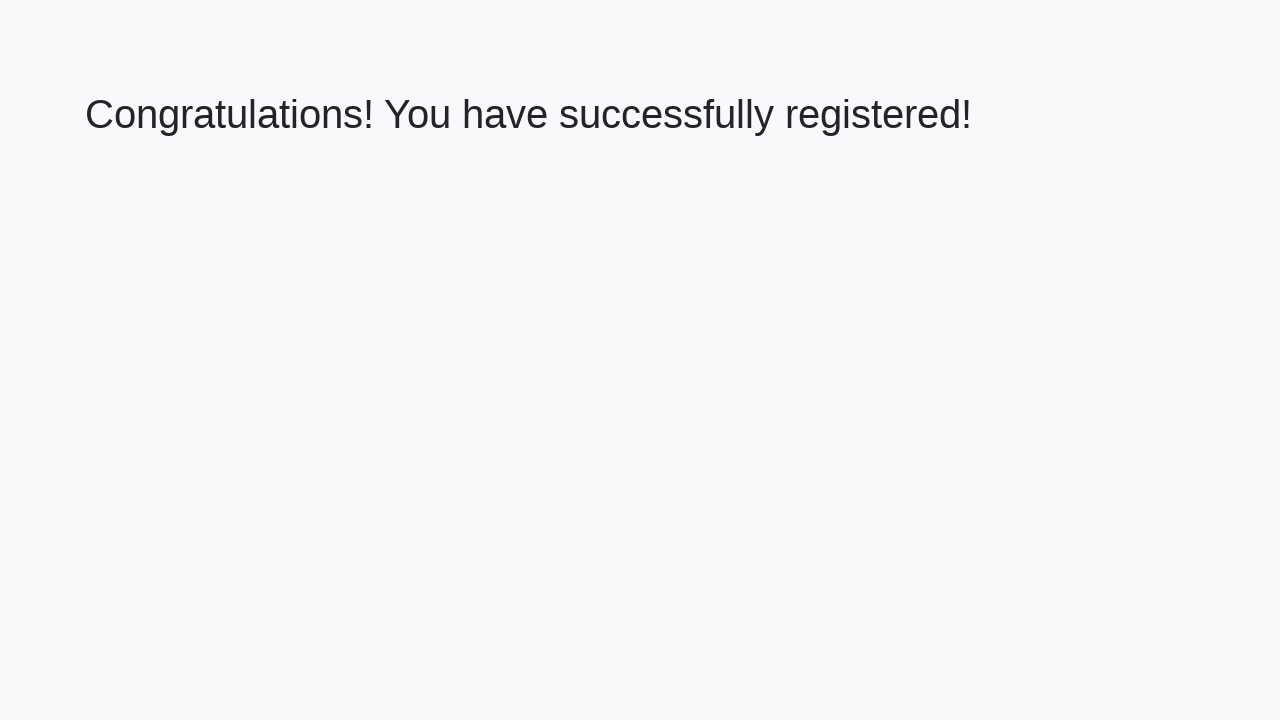